Tests dynamic controls functionality by enabling a textbox, filling it with text, clicking remove button, then navigates to dropdown page and selects an option

Starting URL: https://the-internet.herokuapp.com/dynamic_controls

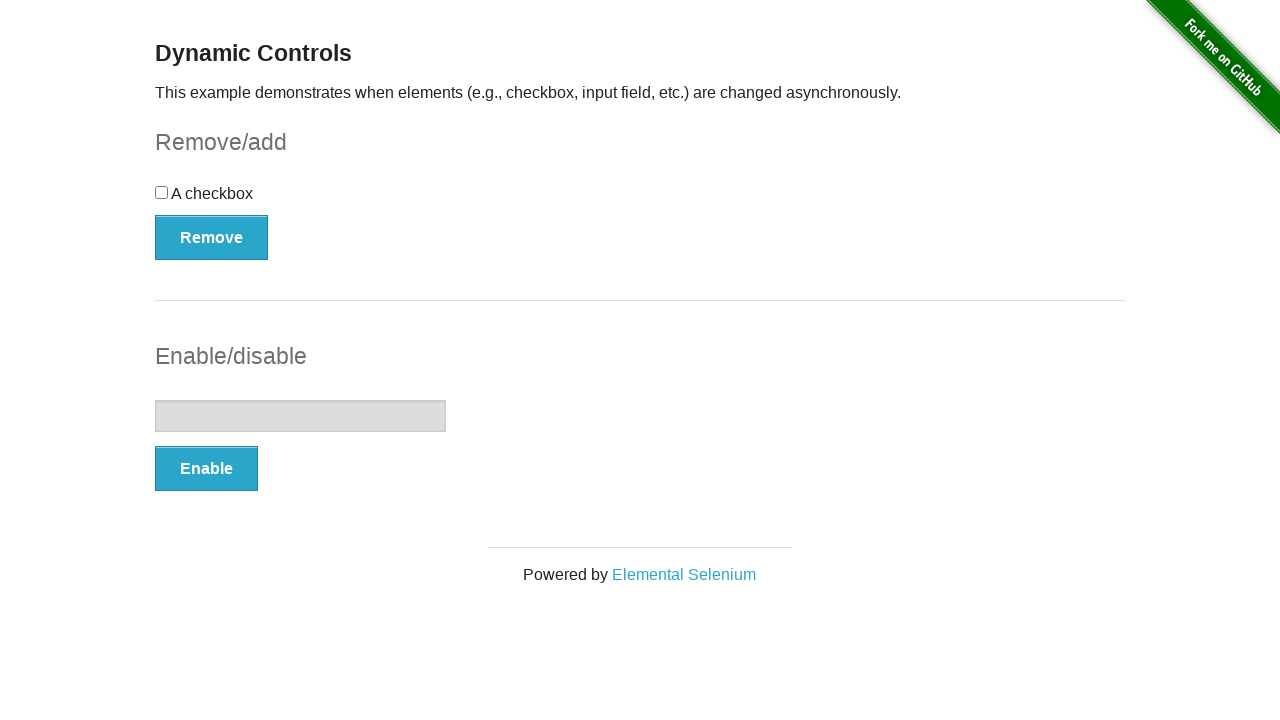

Hovered over the textbox at (300, 416) on internal:role=textbox
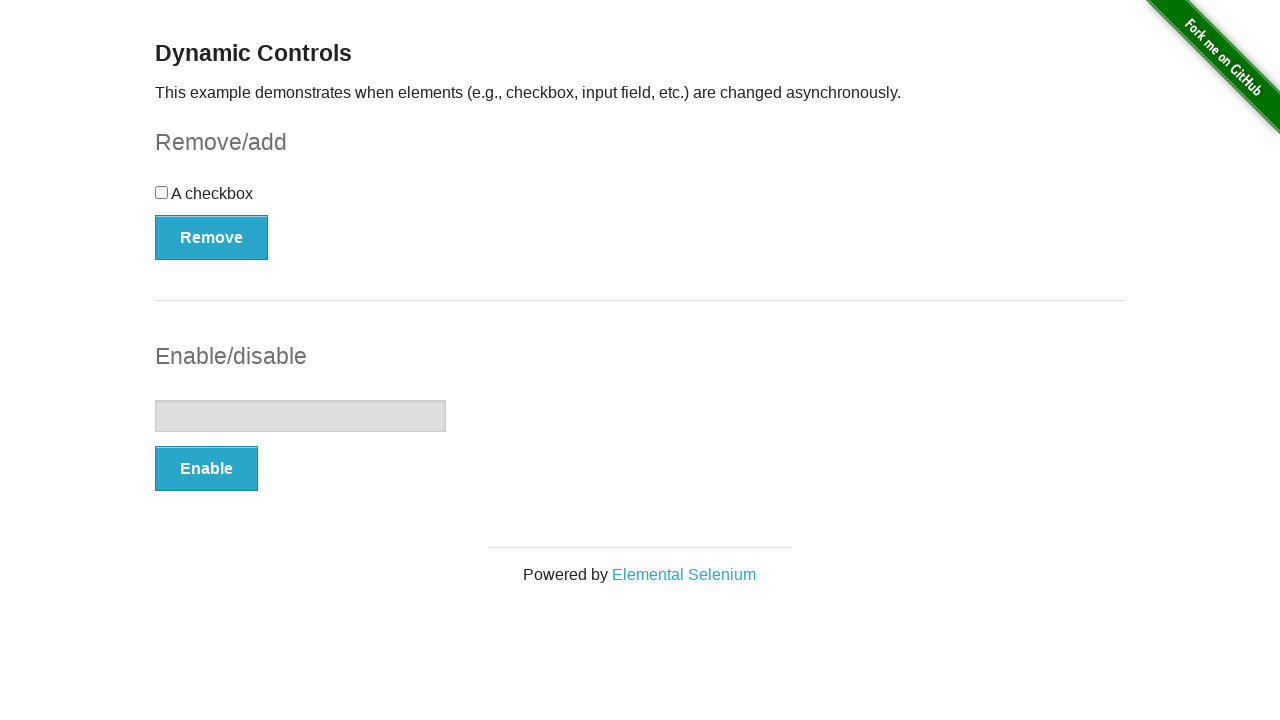

Clicked the Enable button to enable the textbox at (206, 469) on internal:role=button[name="Enable"i]
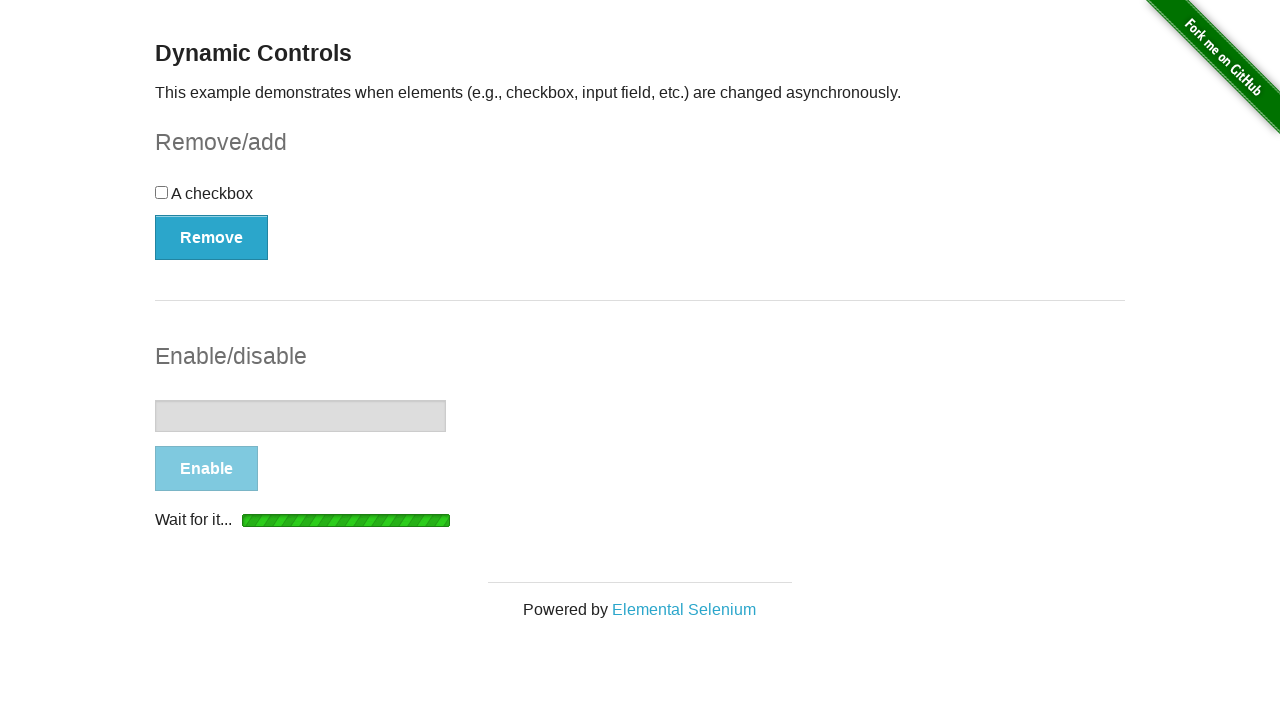

Clicked the enabled textbox at (300, 416) on internal:role=textbox
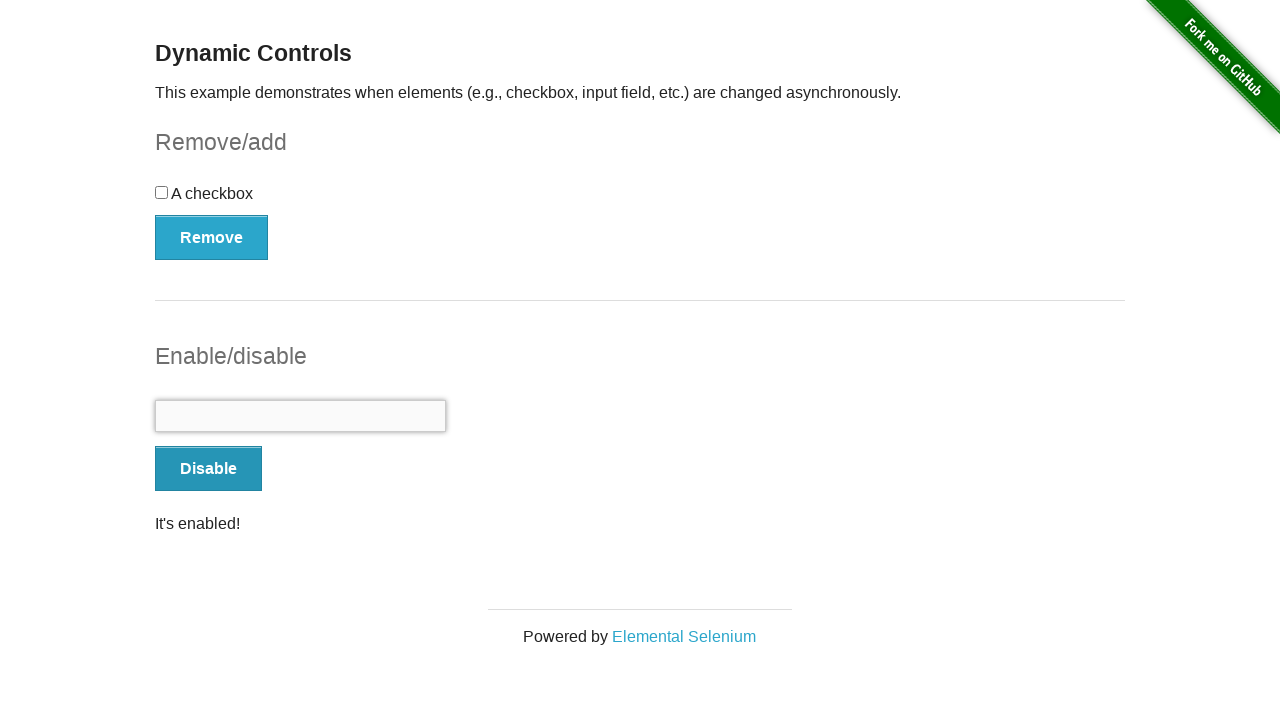

Filled textbox with 'Hello' on internal:role=textbox
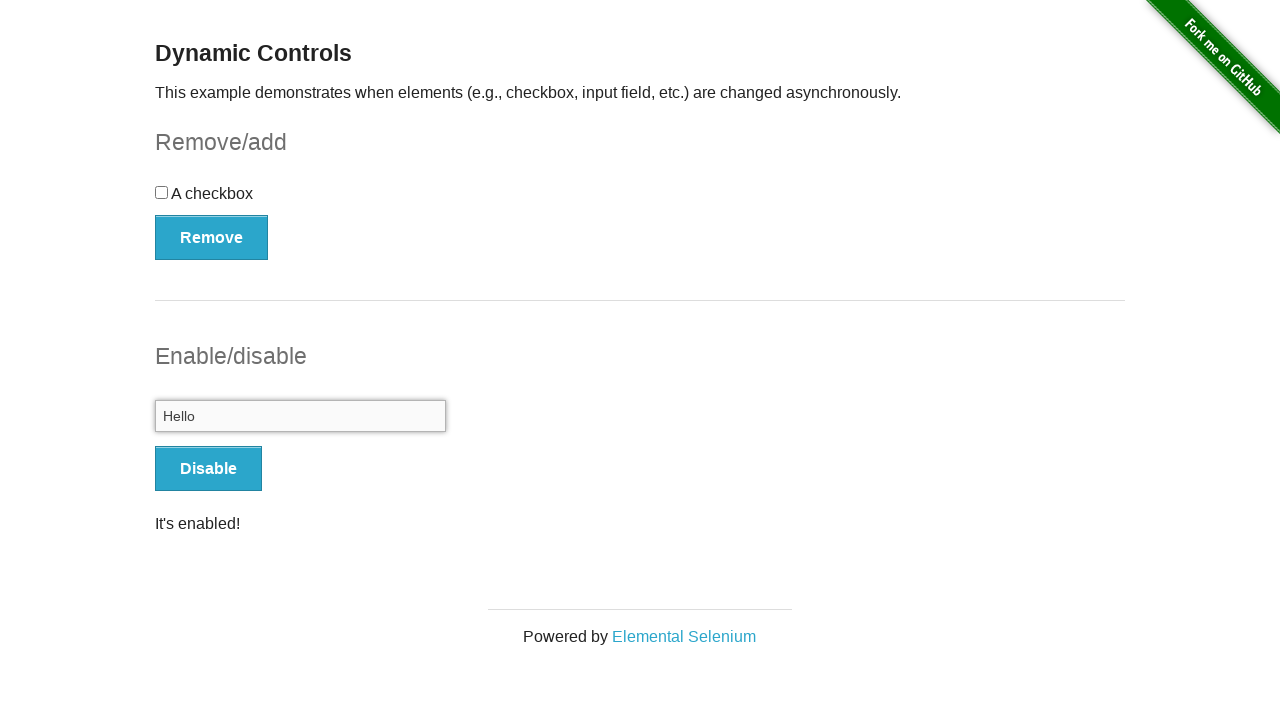

Clicked the Remove button to remove the textbox at (212, 237) on internal:role=button[name="Remove"i]
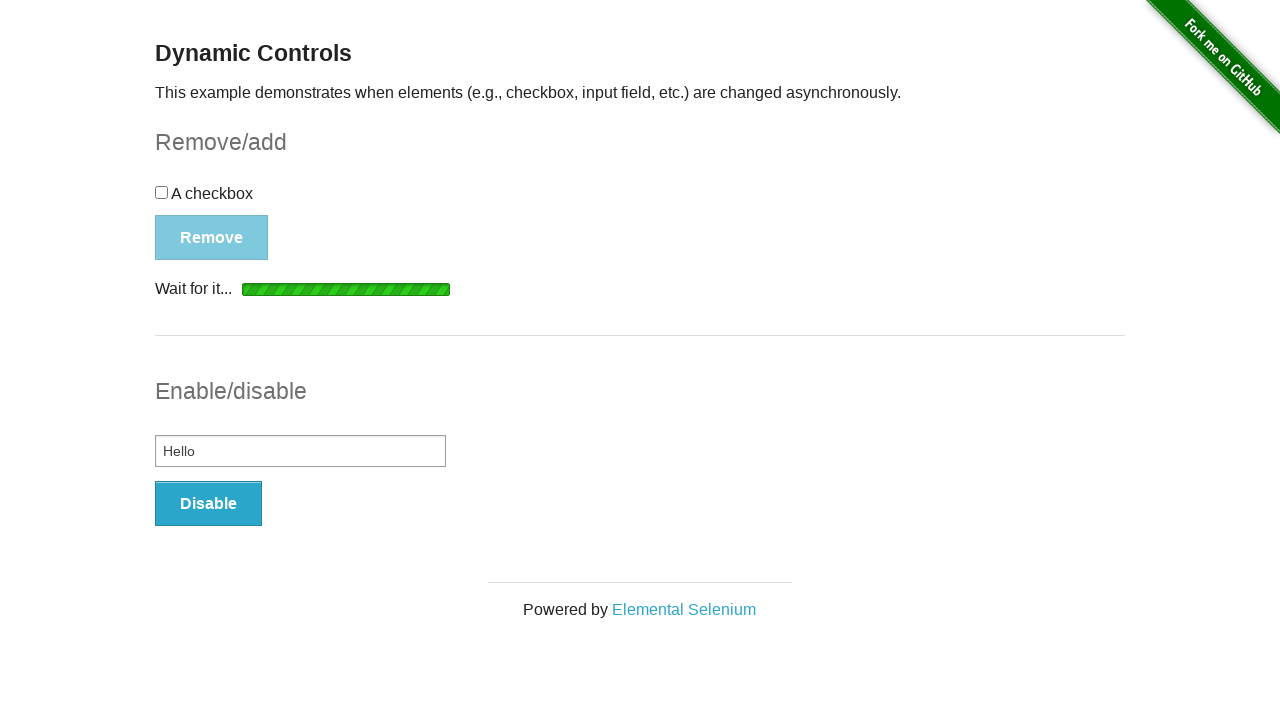

Navigated to dropdown page
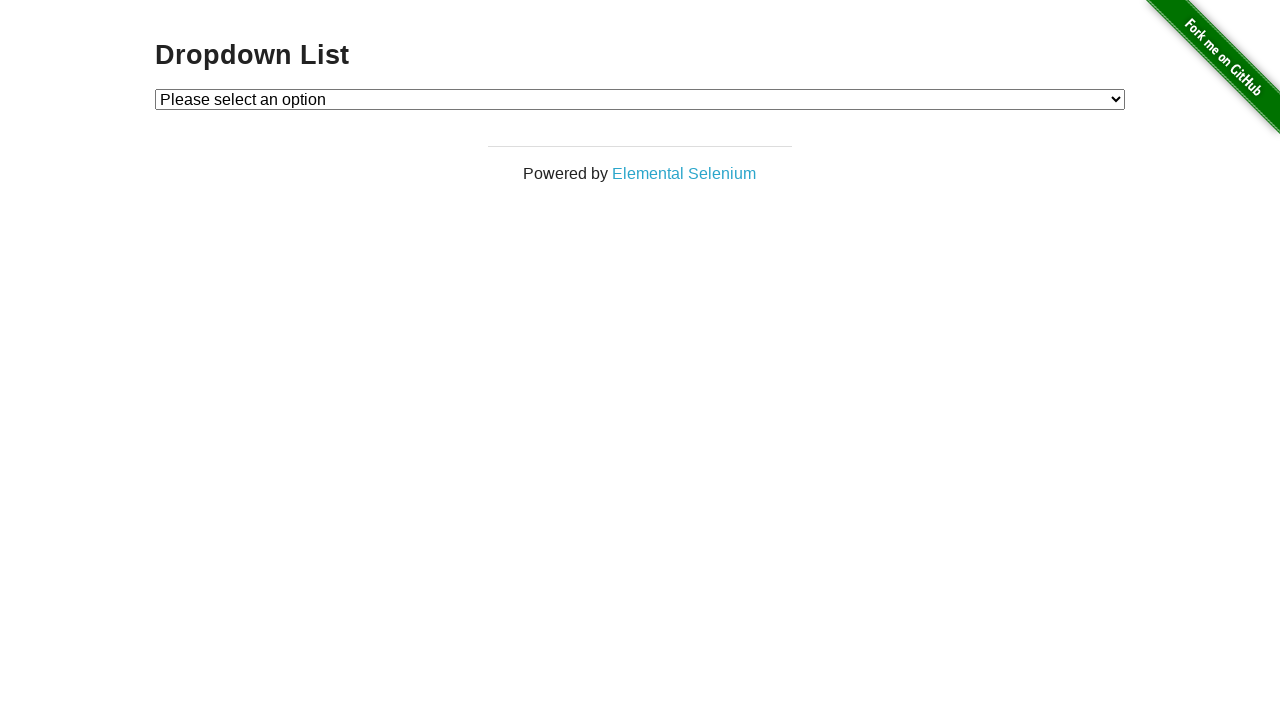

Selected option 2 from the dropdown menu on #dropdown
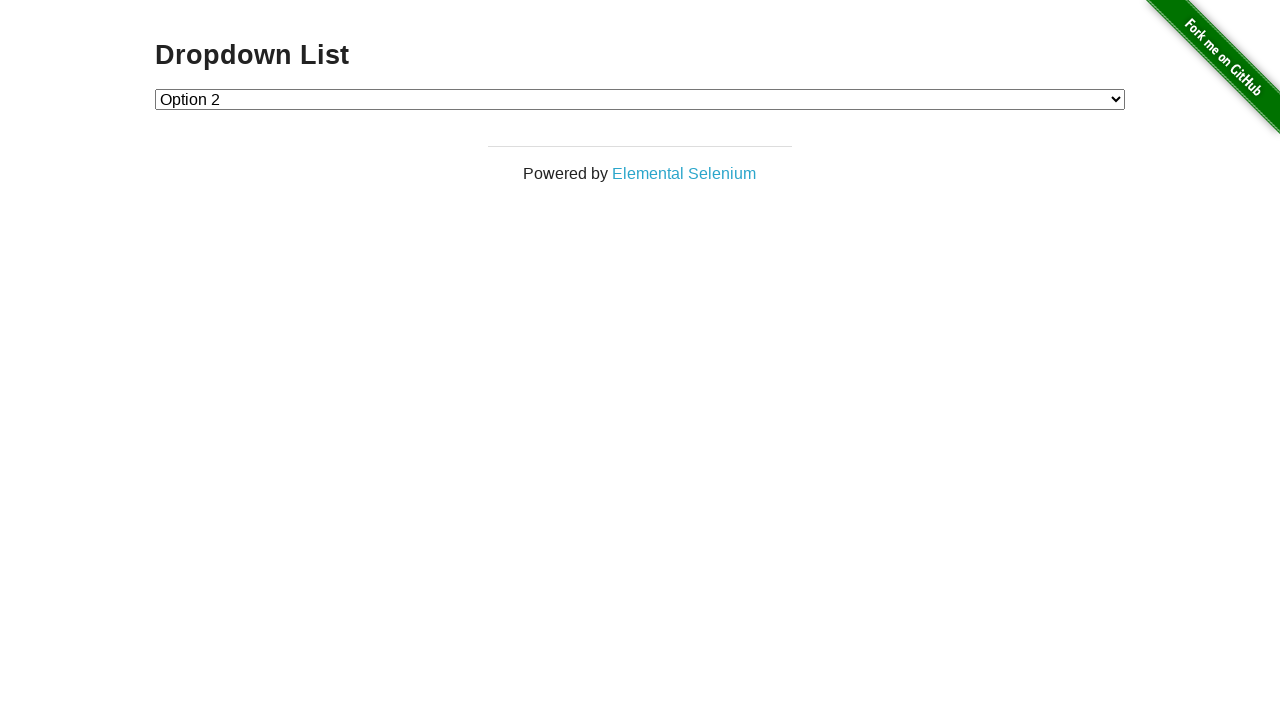

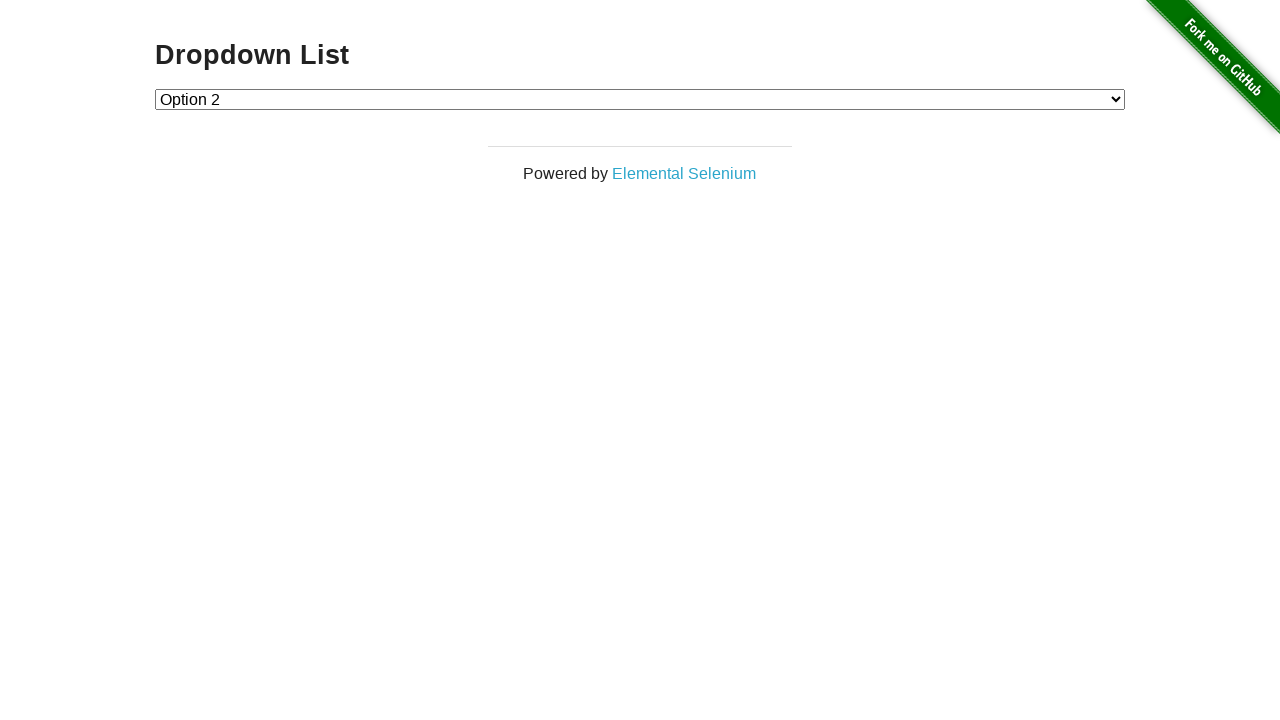